Tests drag and drop using click-hold-move-release actions on elements inside an iframe

Starting URL: https://jqueryui.com/droppable/

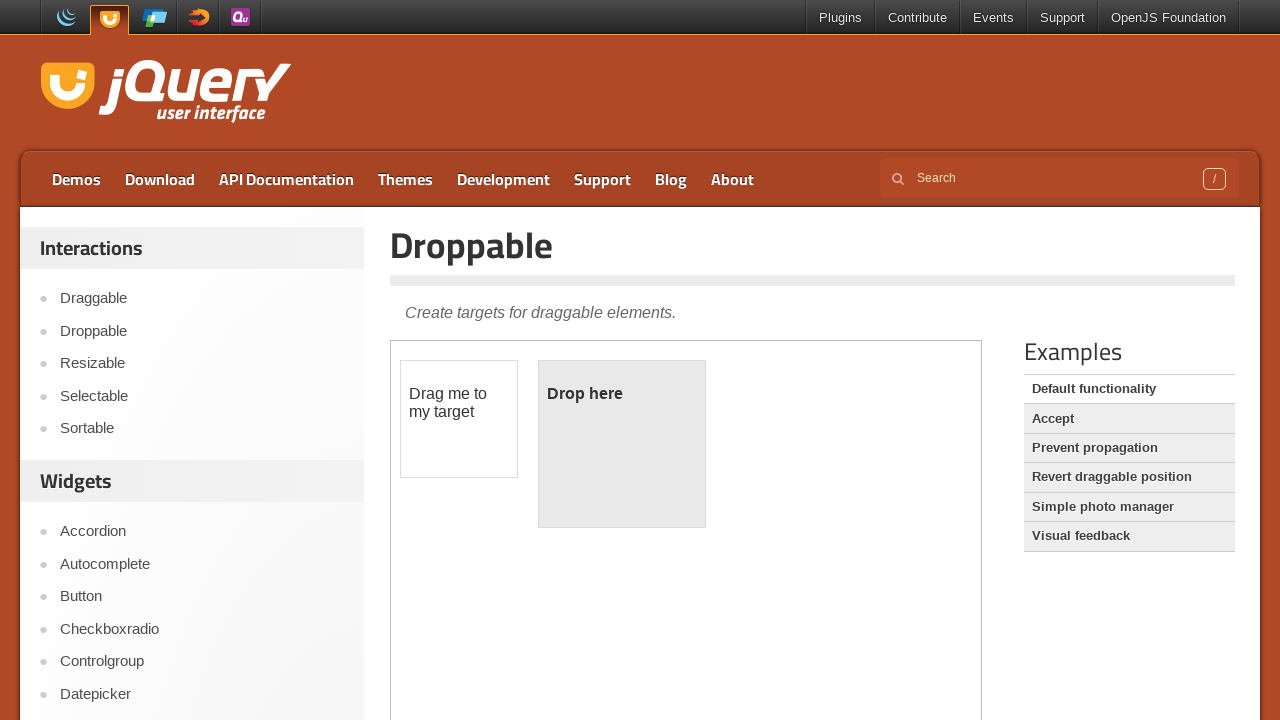

Navigated to jQuery UI droppable demo page
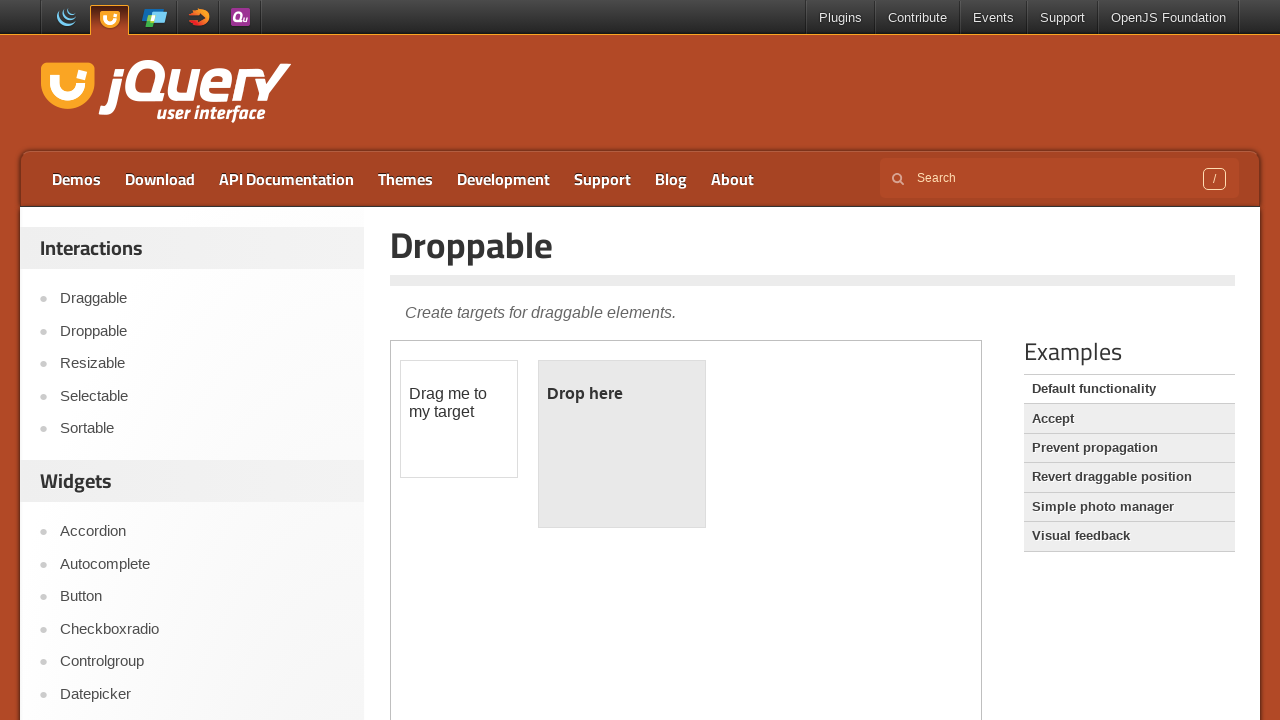

Located demo iframe
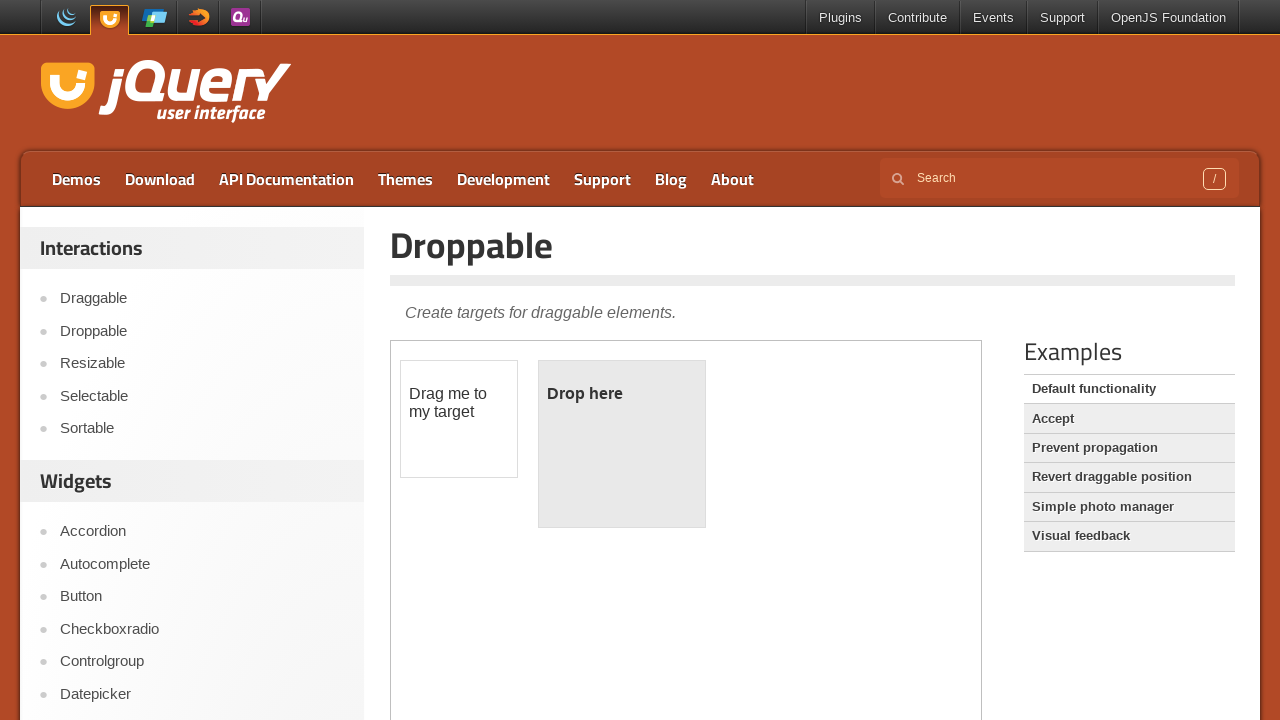

Located draggable element inside iframe
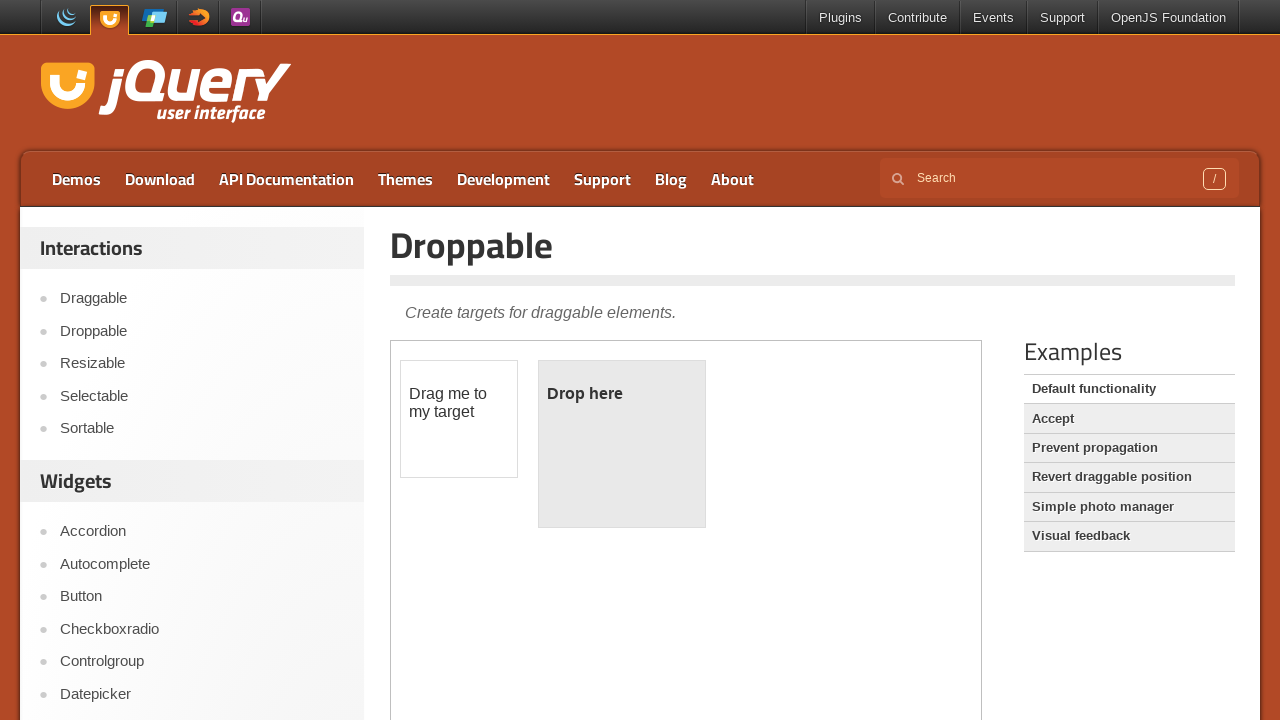

Located droppable element inside iframe
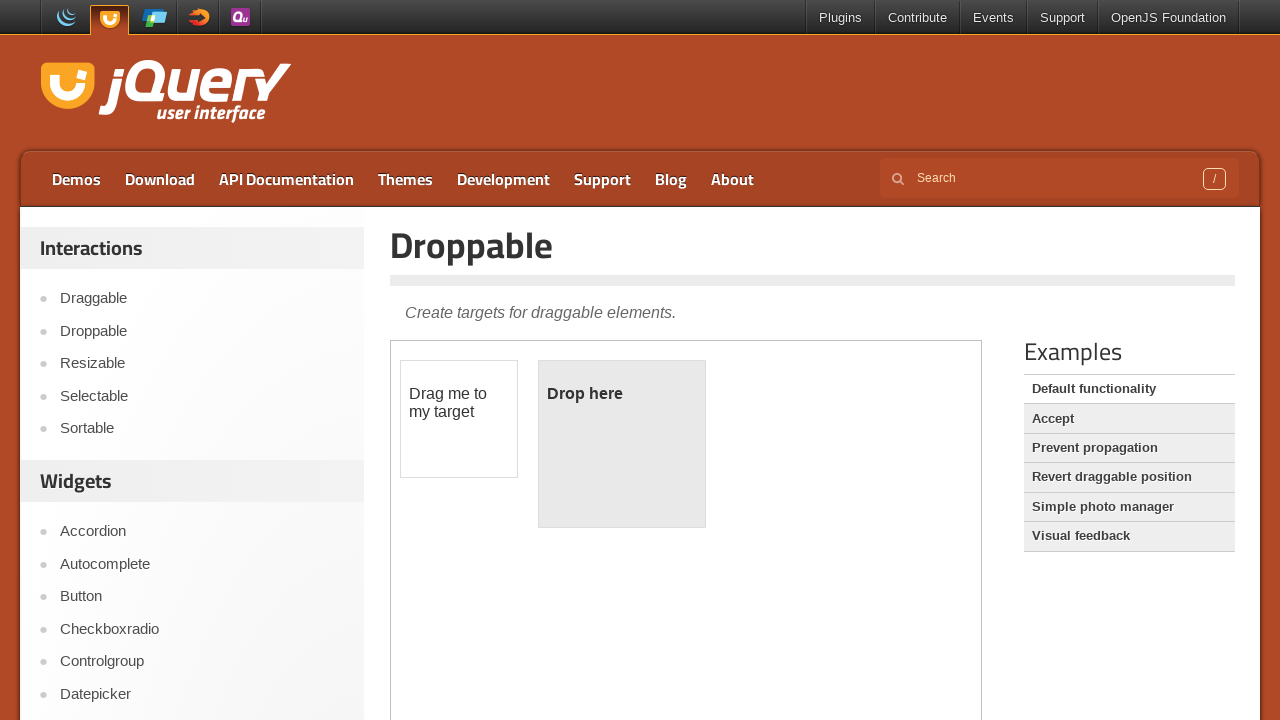

Performed drag and drop action from draggable to droppable element at (622, 444)
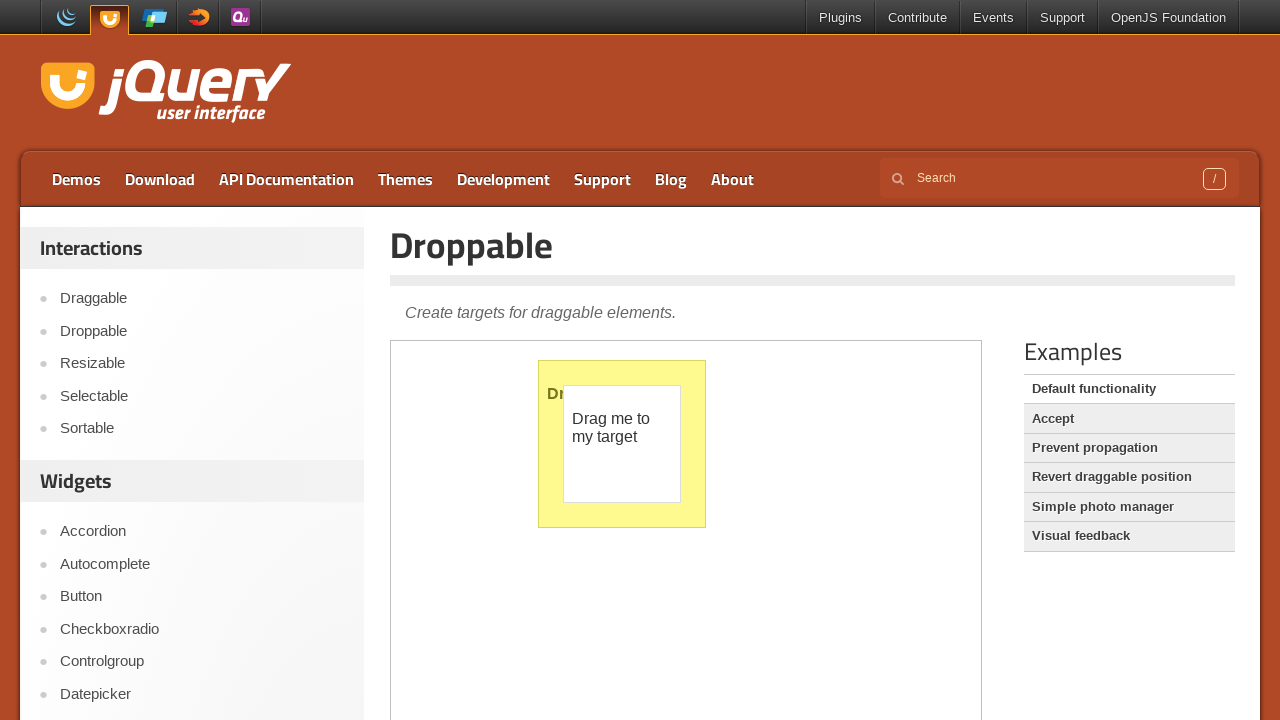

Verified dropped text element is present in droppable area
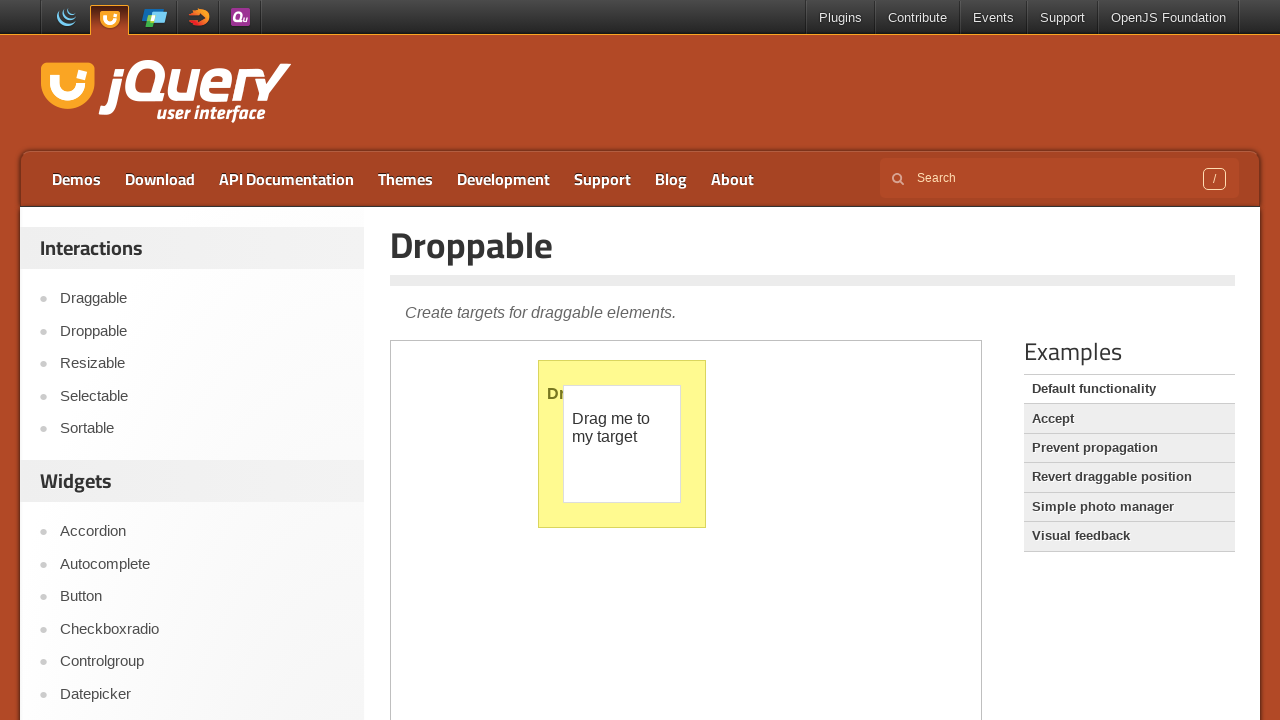

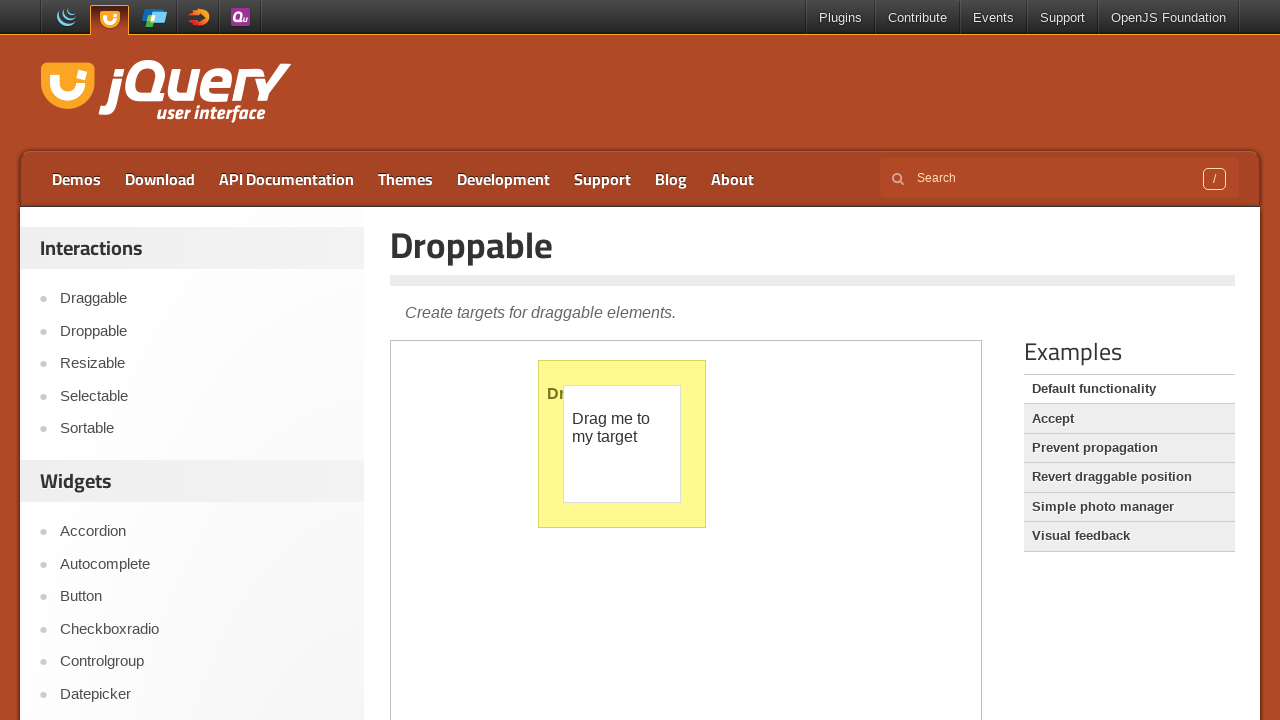